Navigates to jQuery UI homepage, prints page info, and clicks on the jQuery header link

Starting URL: https://jqueryui.com/

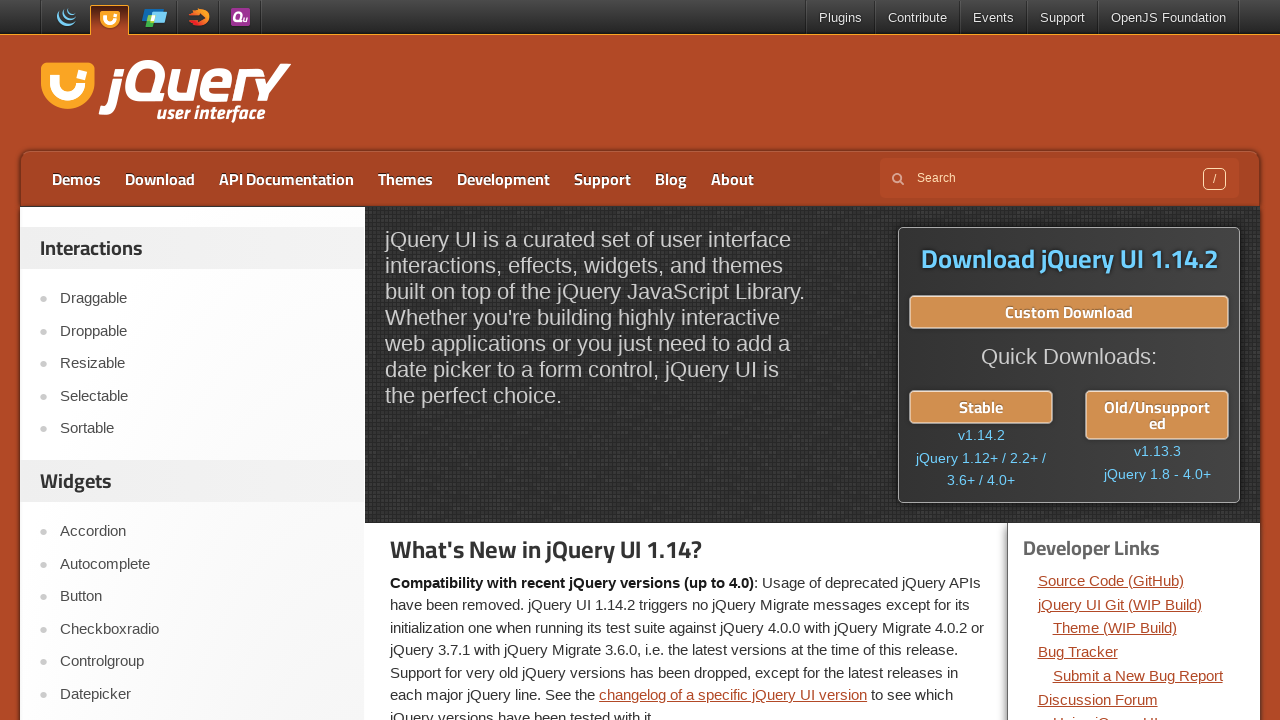

Navigated to jQuery UI homepage
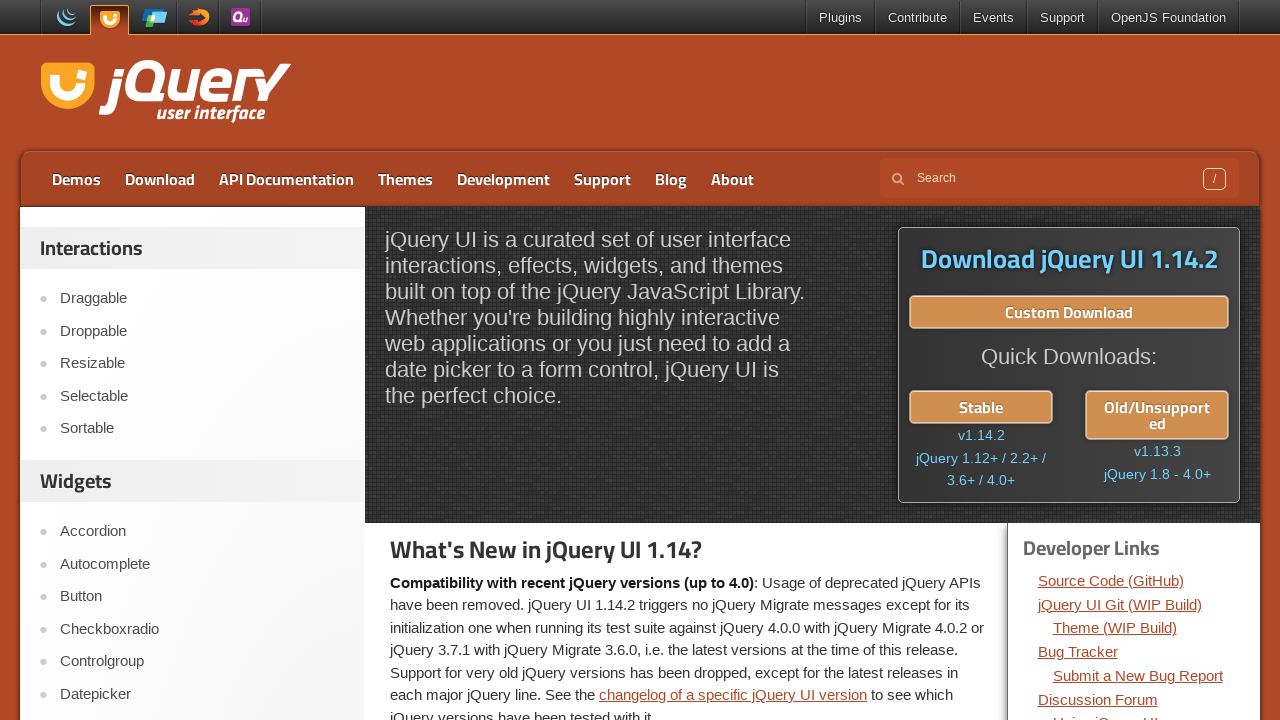

Printed page title
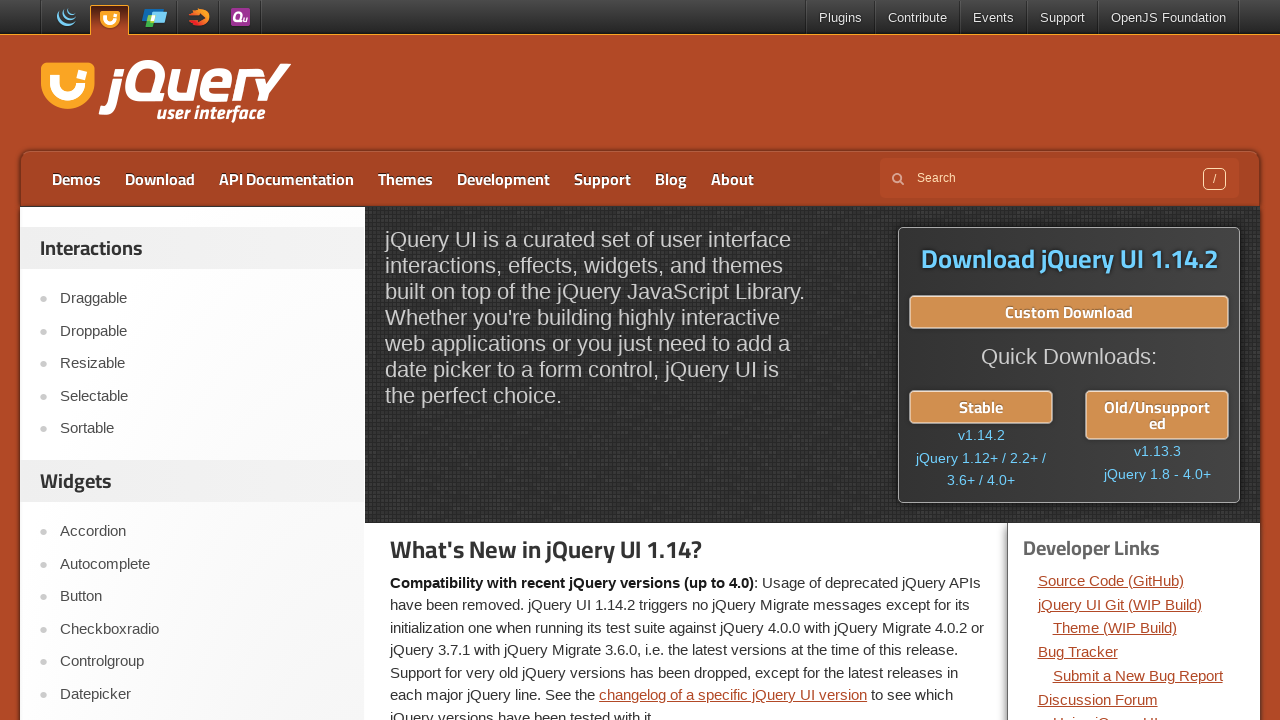

Printed page URL
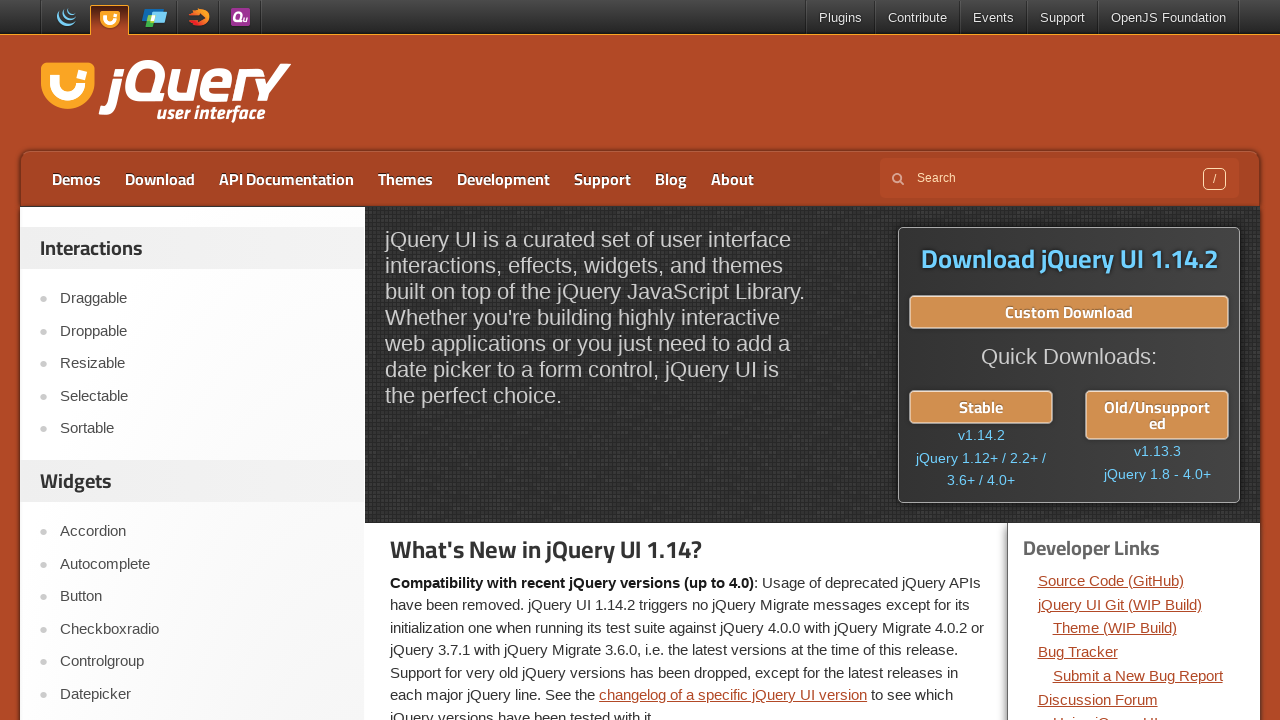

Clicked on the jQuery header link at (62, 18) on a[href='https://jquery.com/']
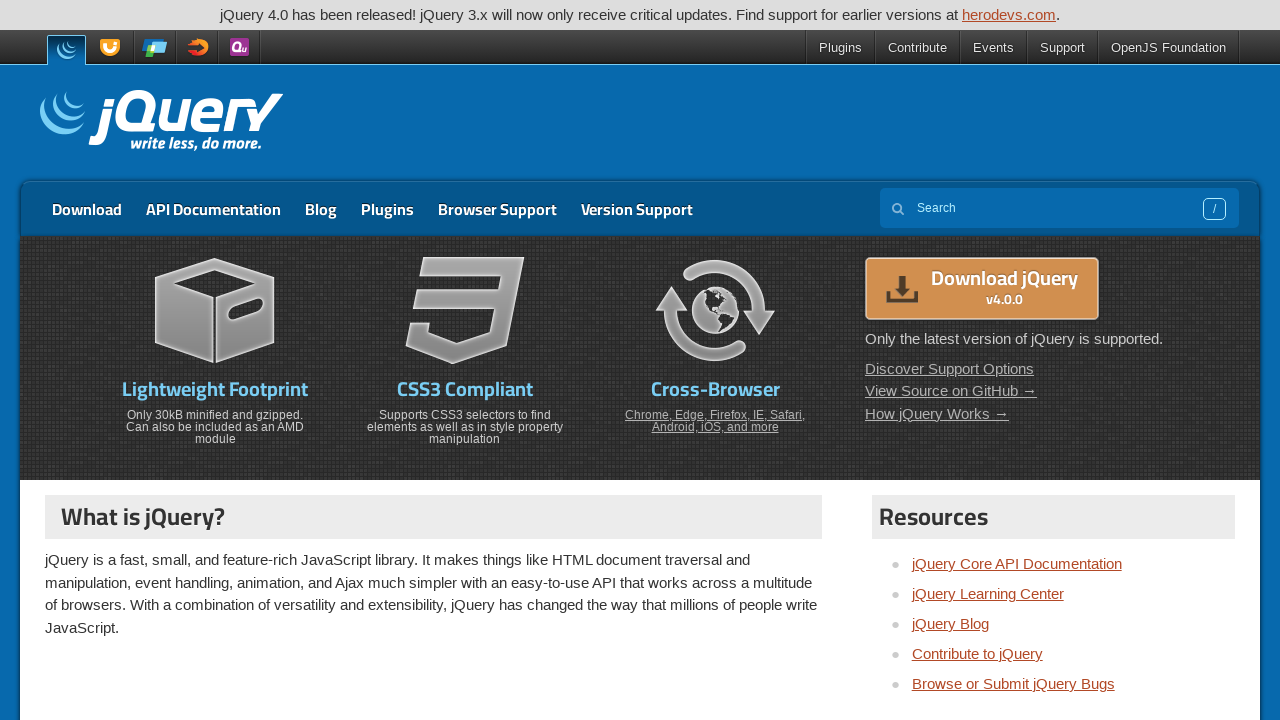

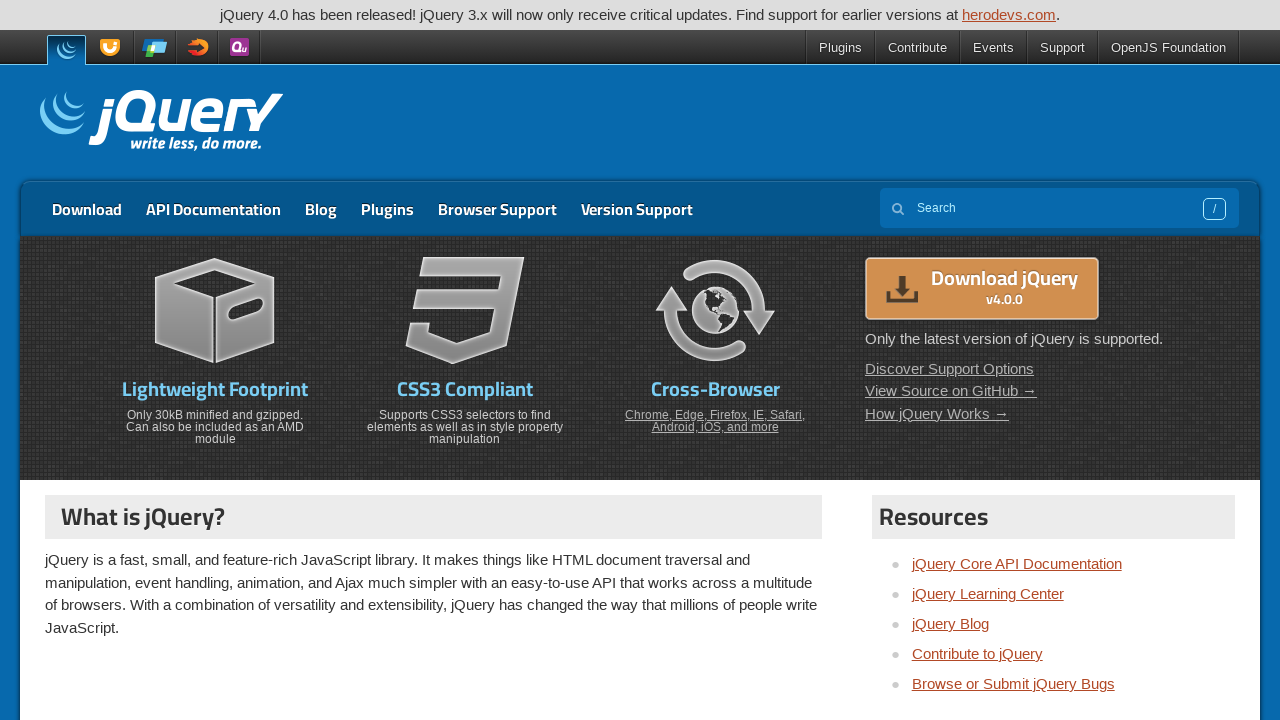